Tests clicking on a link that opens a popup window on the omayo test blog page using link text locator

Starting URL: http://omayo.blogspot.com/

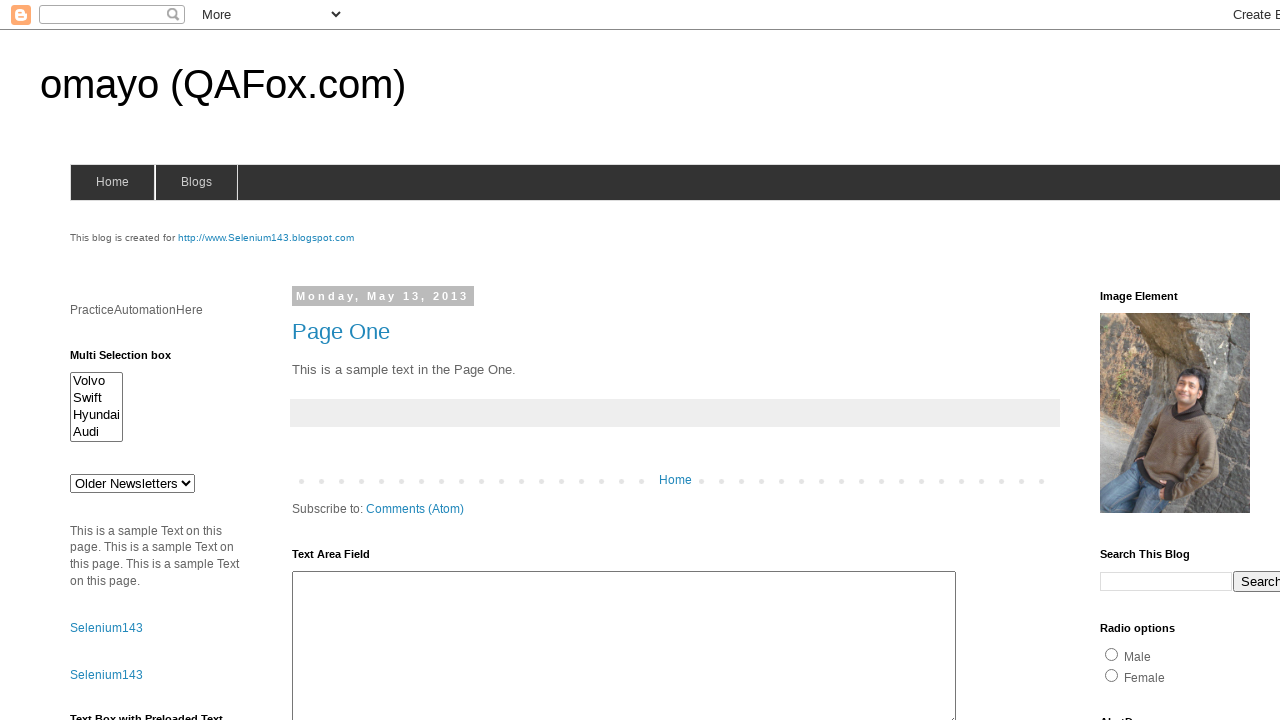

Clicked on 'Open a popup window' link using link text locator at (132, 360) on text=Open a popup window
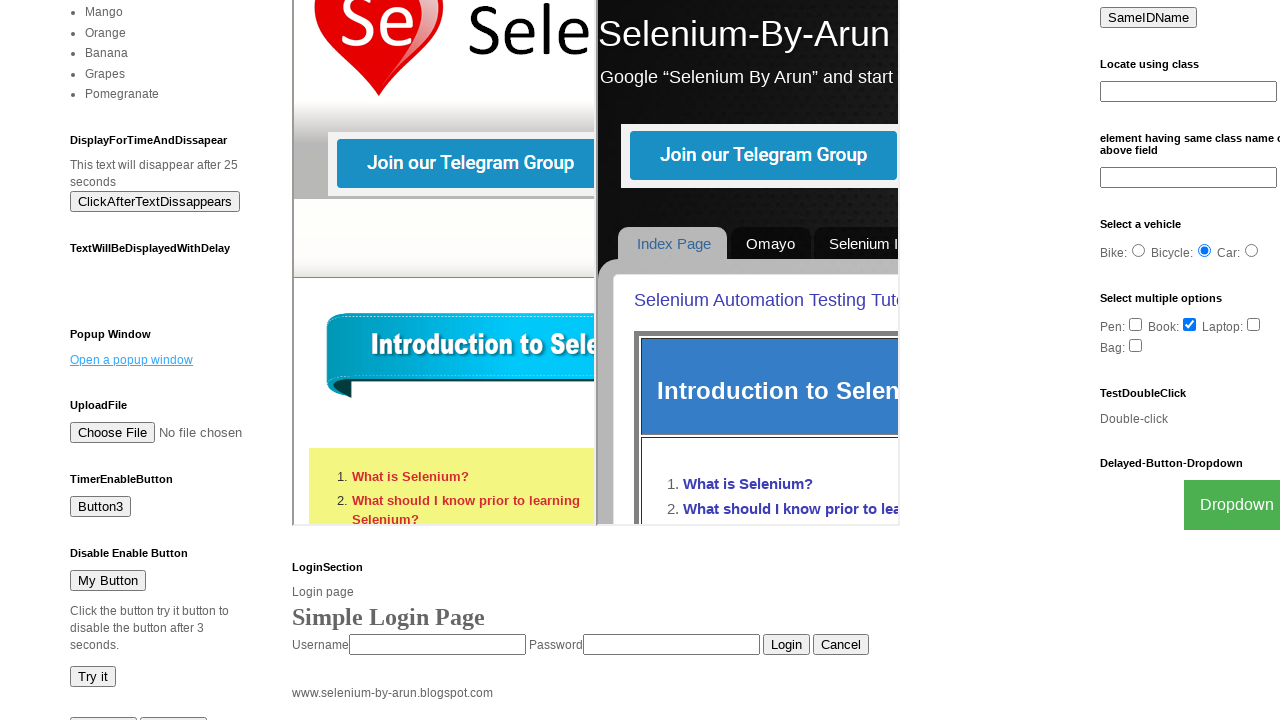

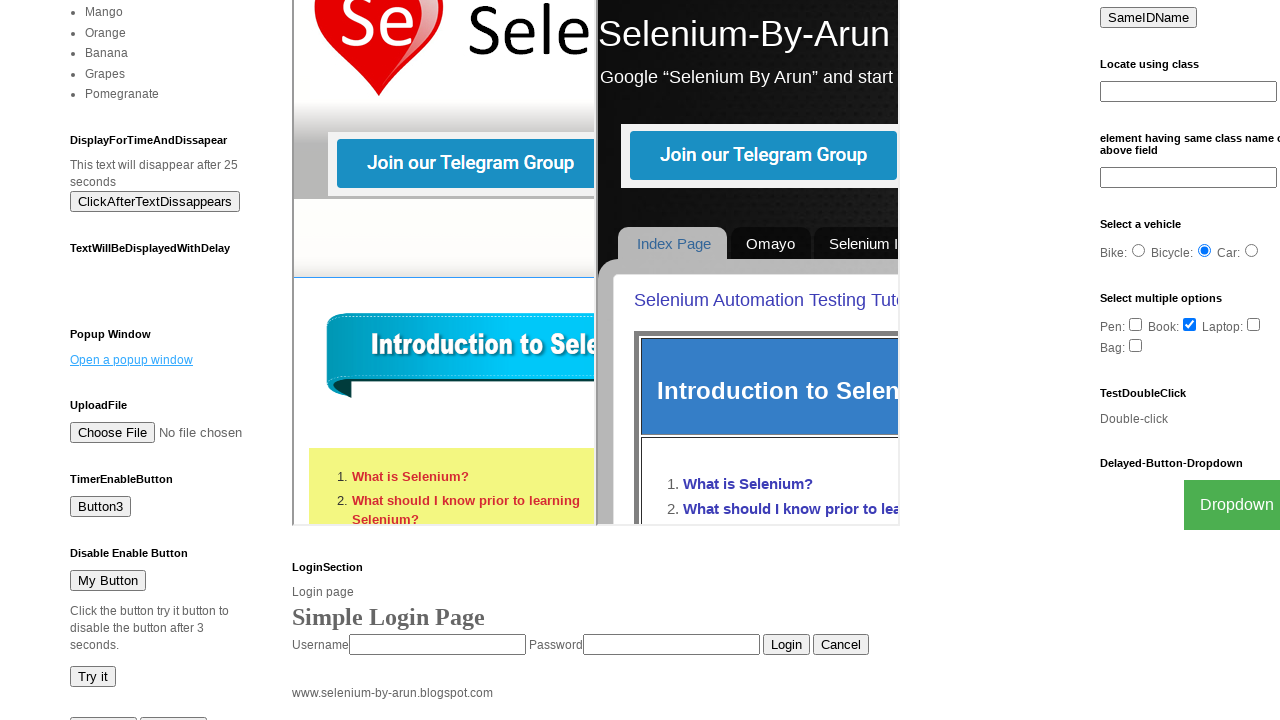